Navigates to JB Hi-Fi TVs collection page and continuously clicks the "Load More" button to load all products on the page

Starting URL: https://www.jbhifi.com.au/collections/tvs

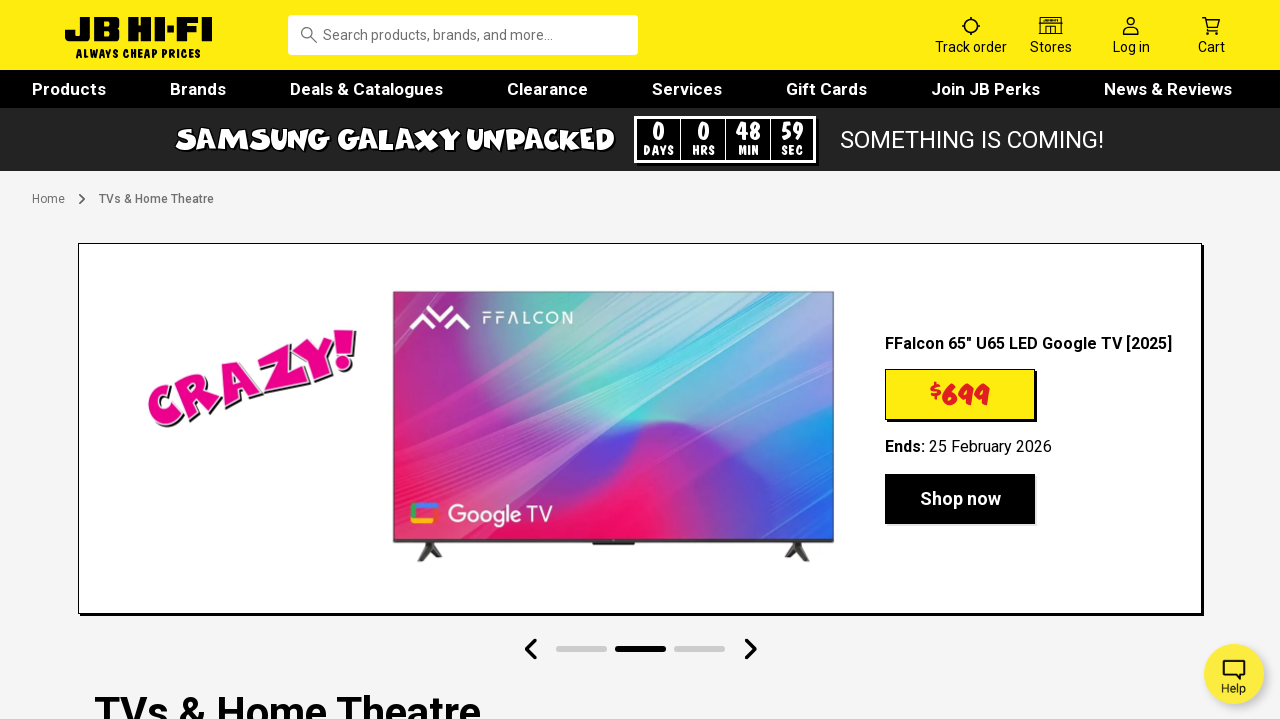

Waited for product cards to load on JB Hi-Fi TVs collection page
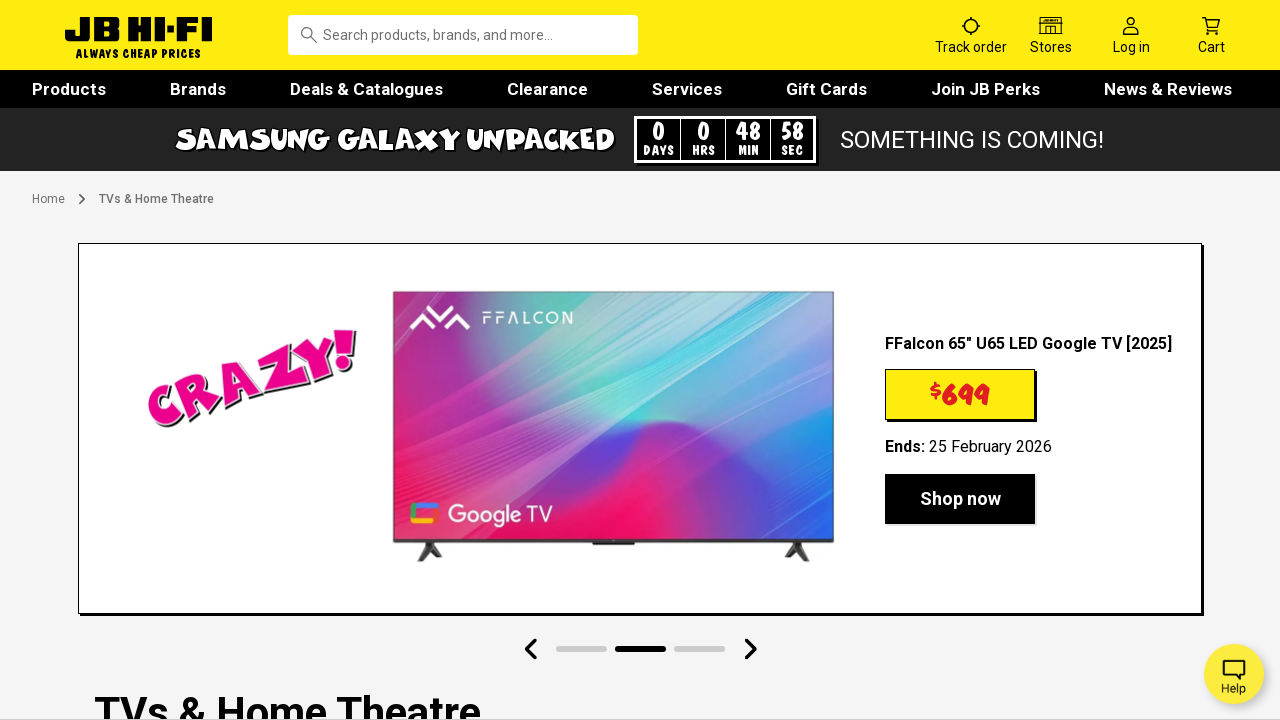

Clicked 'Load More' button to load additional products at (603, 320) on button.load-more-button
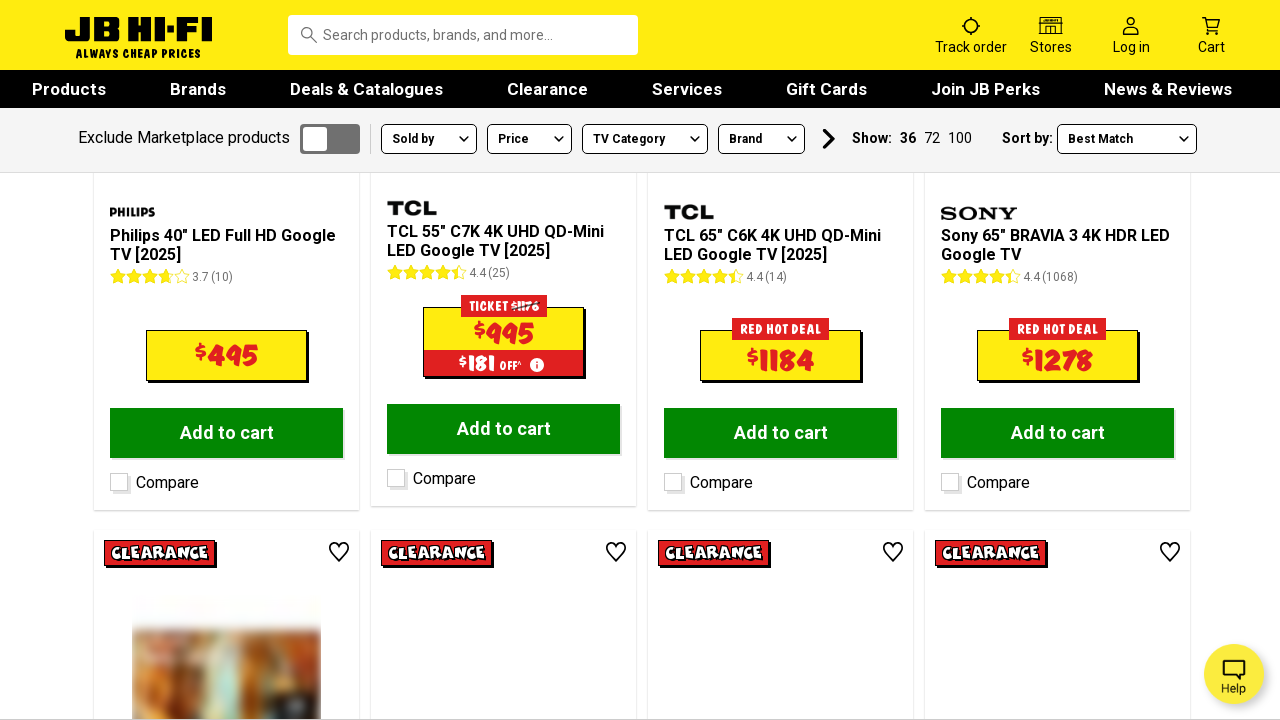

Waited 3 seconds for new products to load
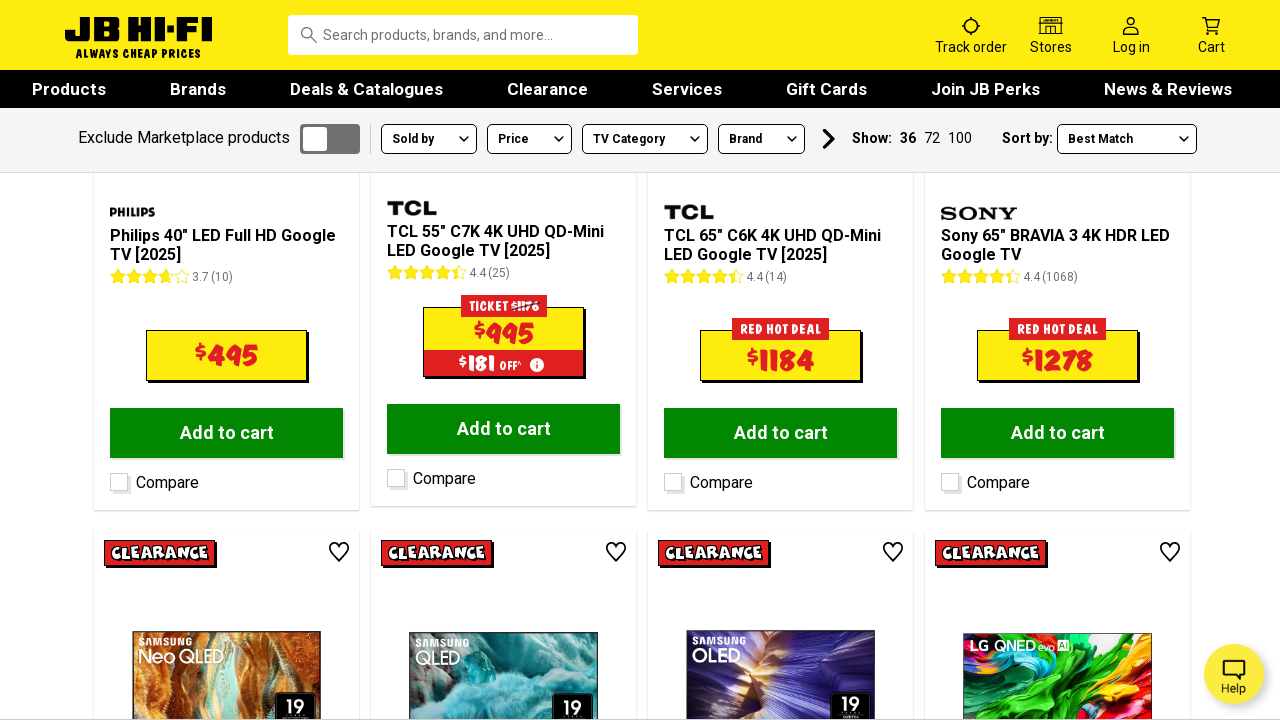

Clicked 'Load More' button to load additional products at (603, 360) on button.load-more-button
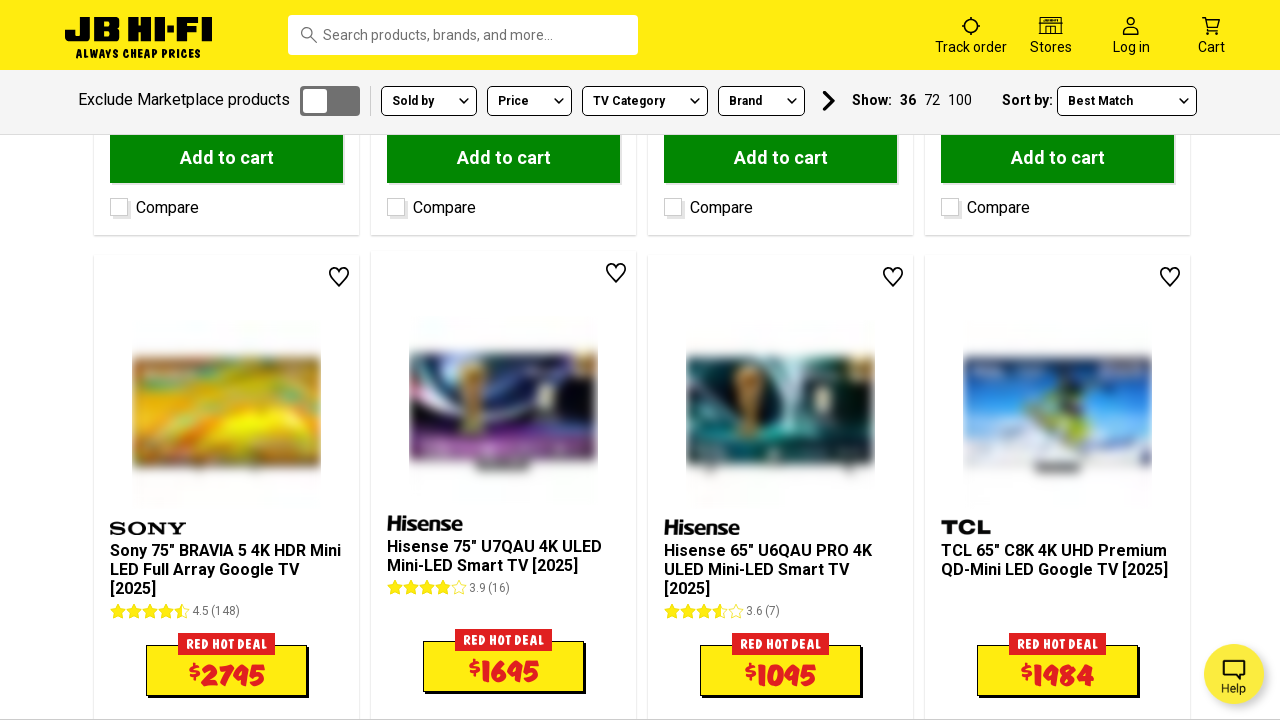

Waited 3 seconds for new products to load
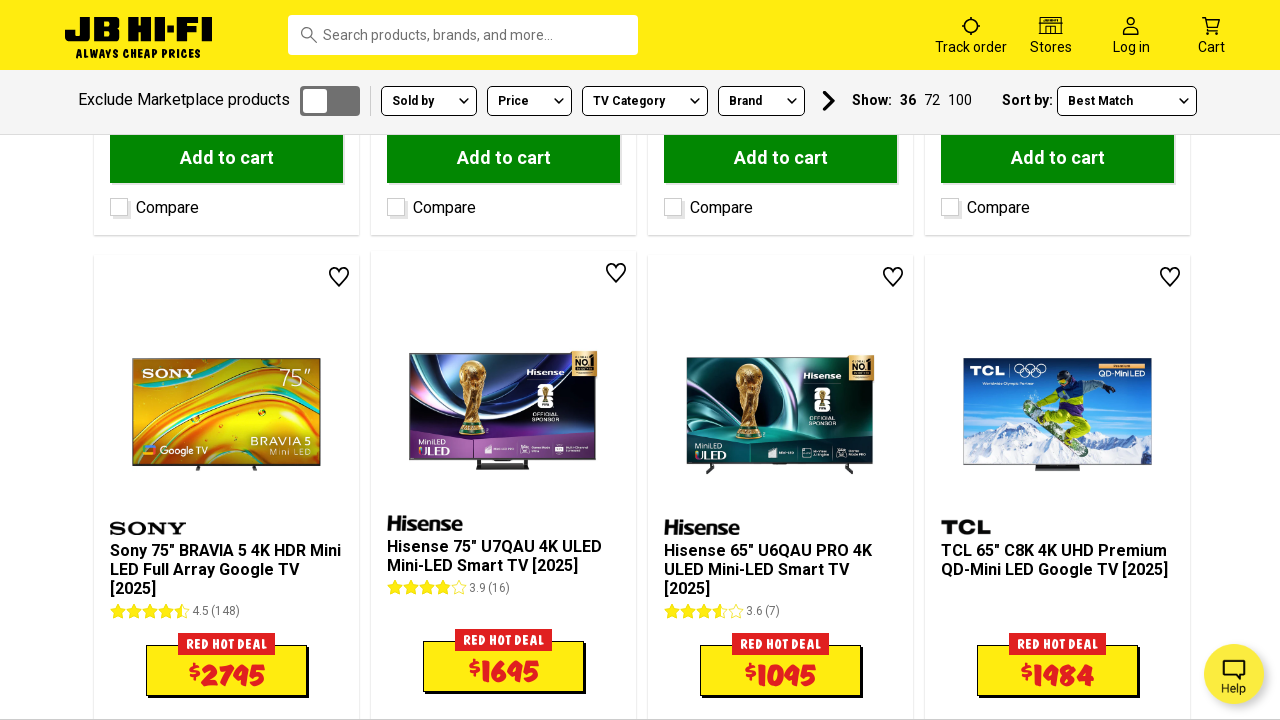

Clicked 'Load More' button to load additional products at (603, 361) on button.load-more-button
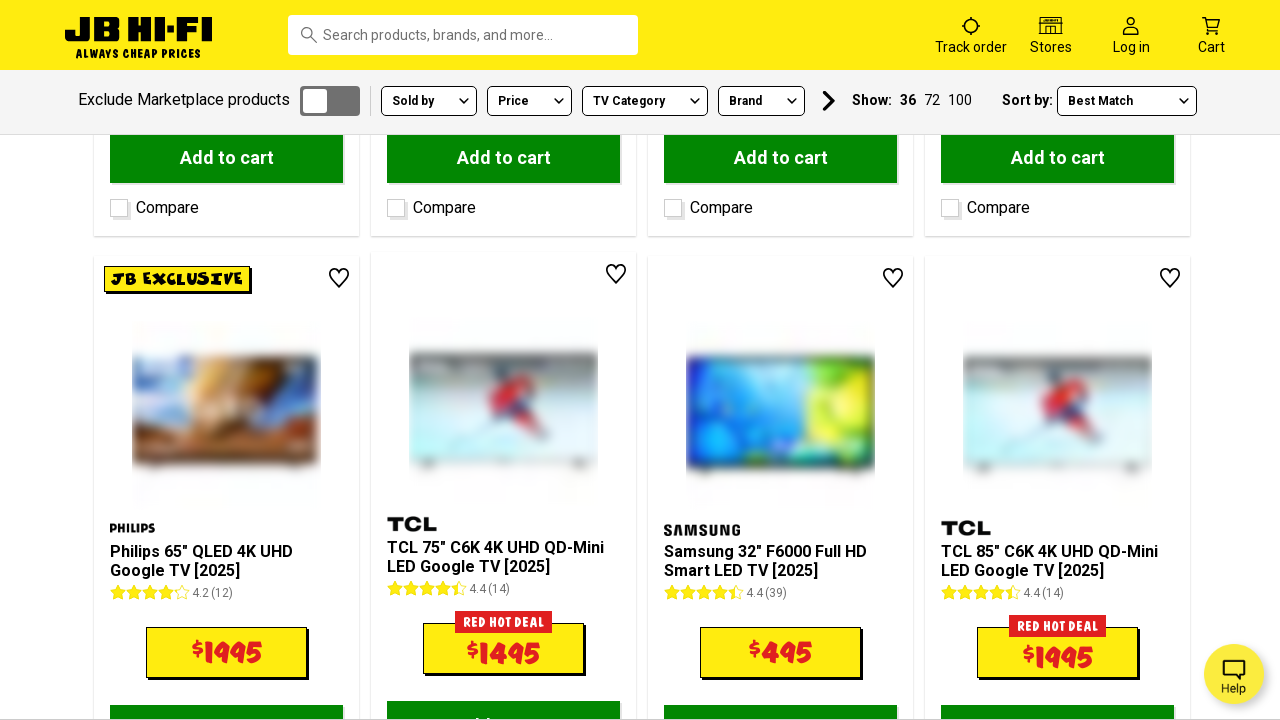

Waited 3 seconds for new products to load
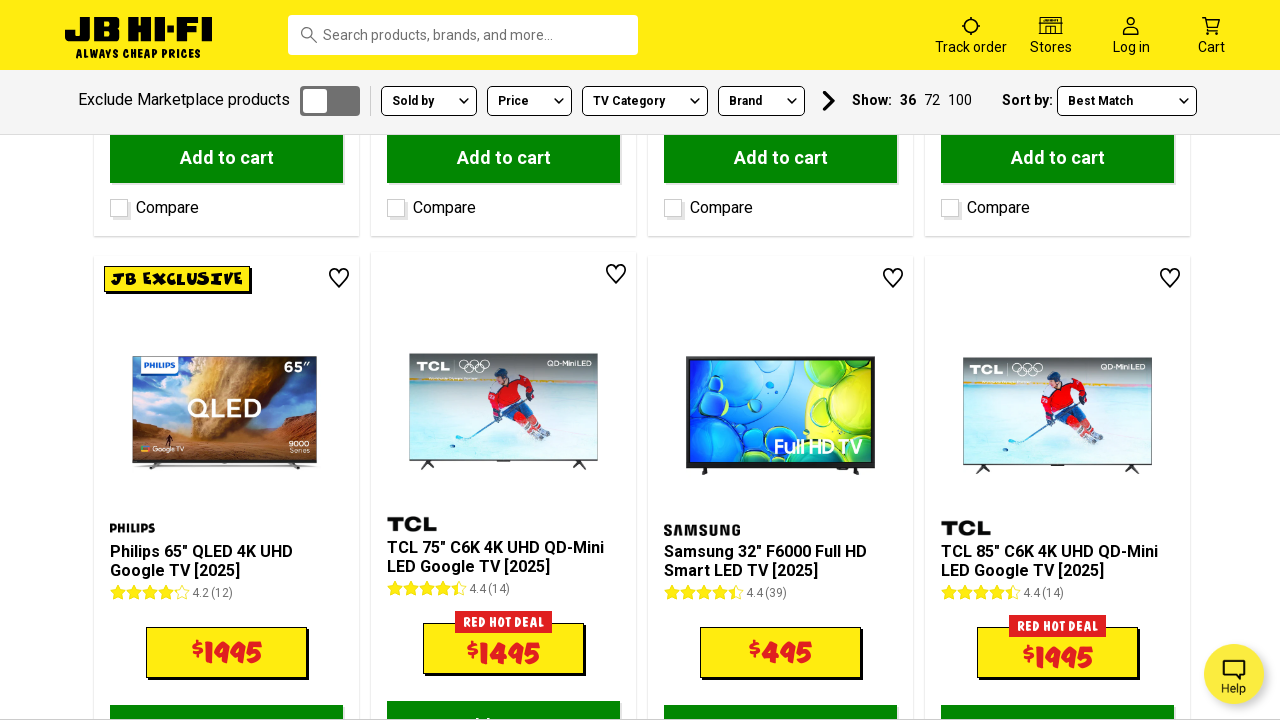

Clicked 'Load More' button to load additional products at (603, 360) on button.load-more-button
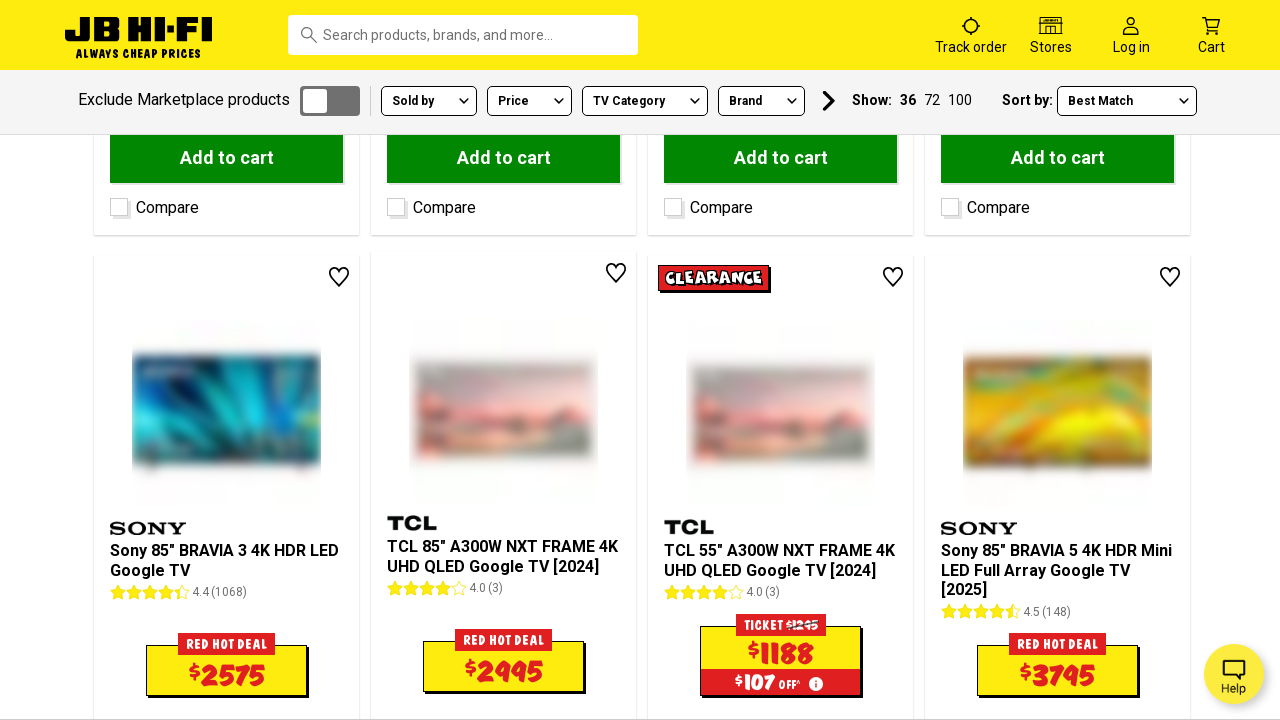

Waited 3 seconds for new products to load
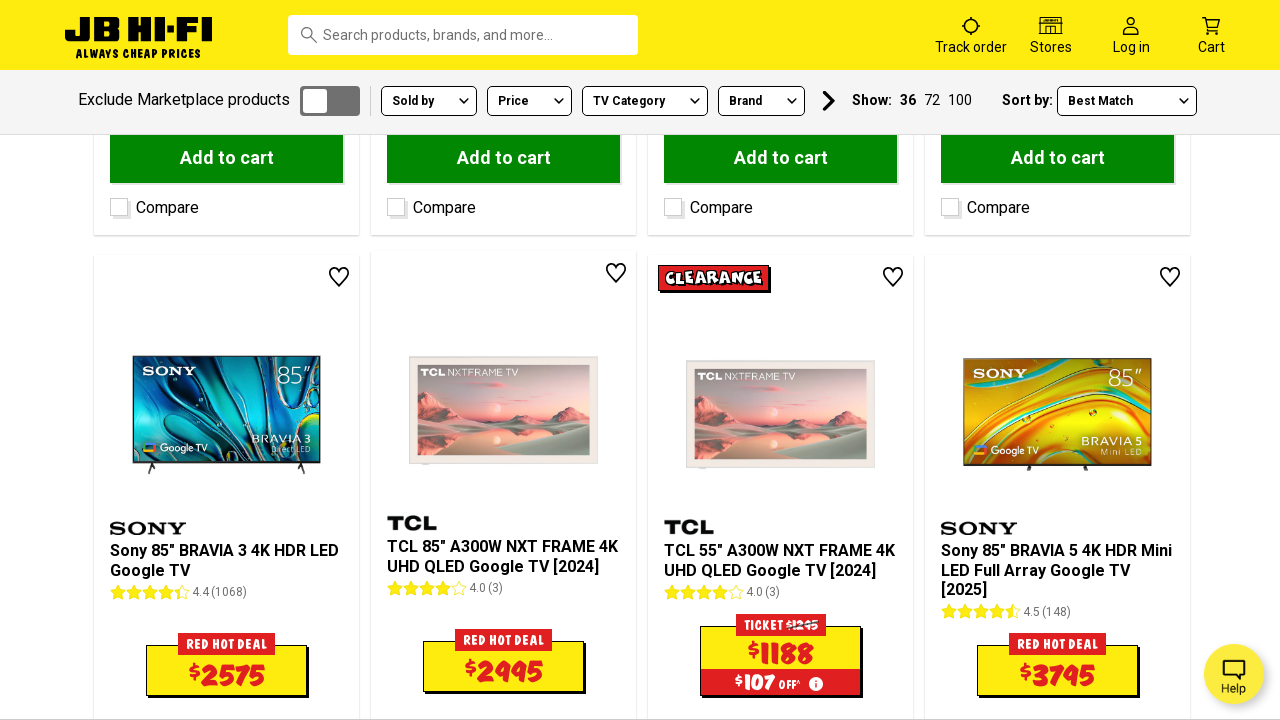

Clicked 'Load More' button to load additional products at (603, 360) on button.load-more-button
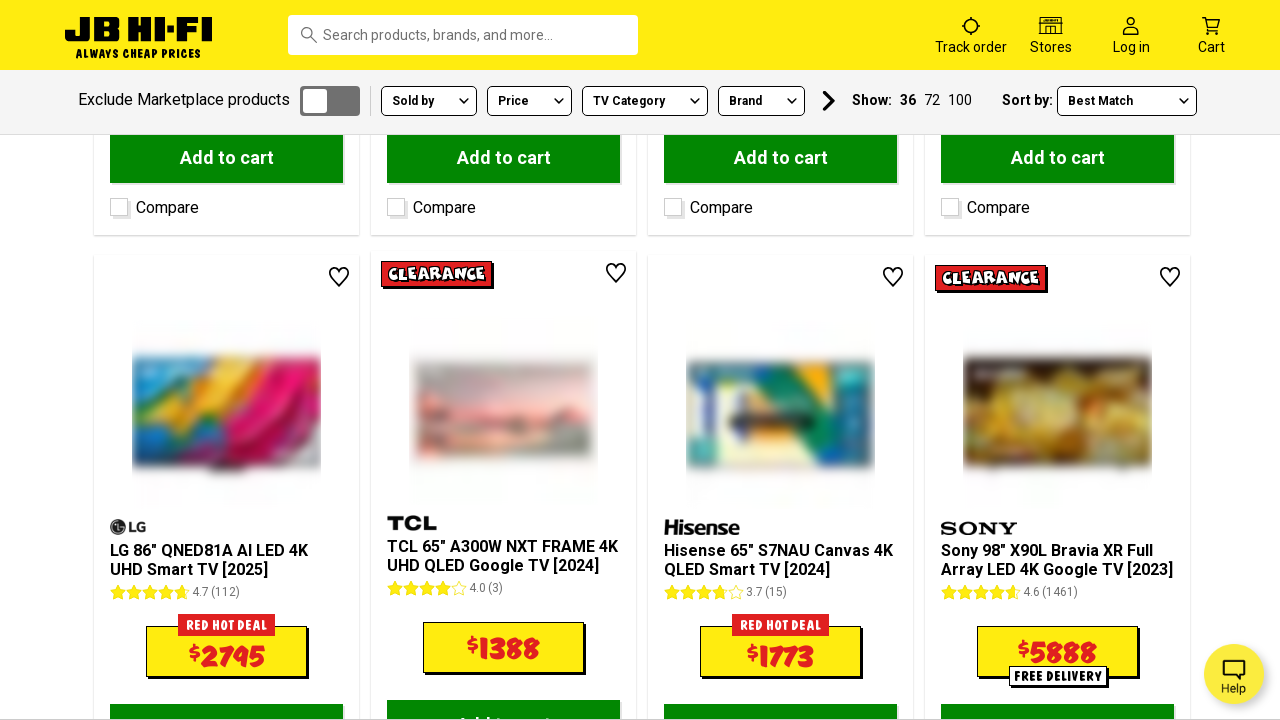

Waited 3 seconds for new products to load
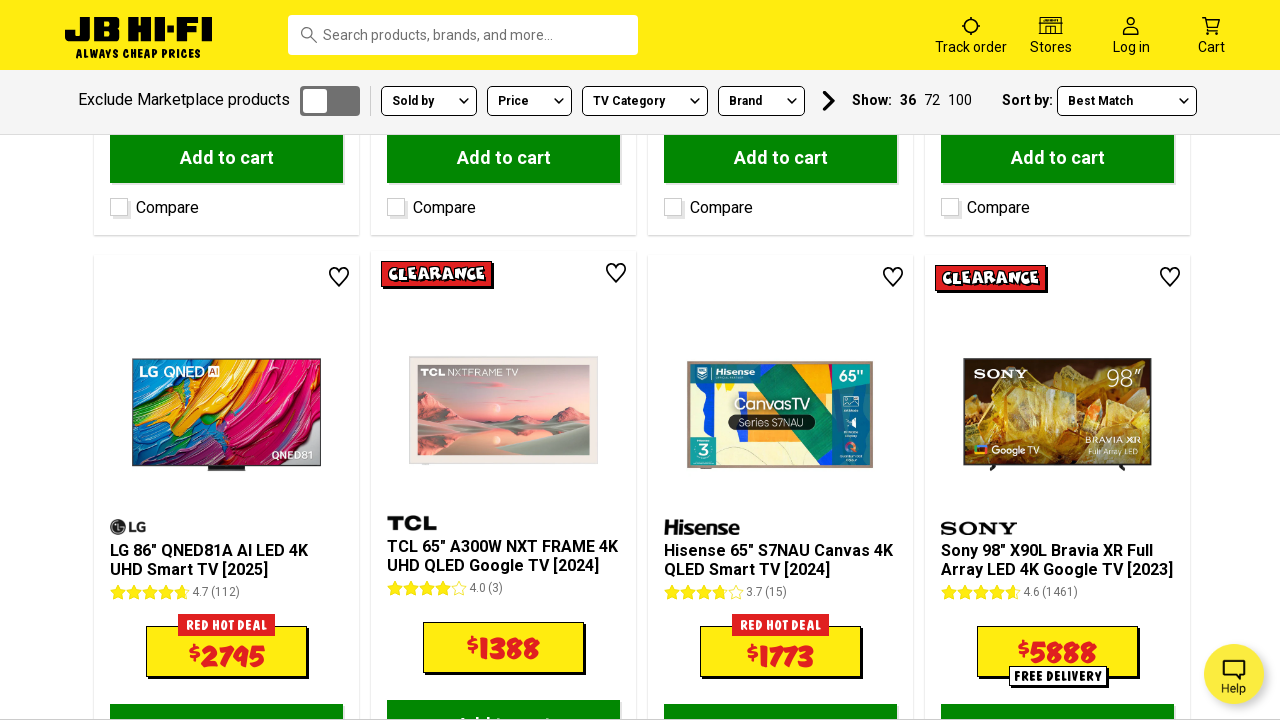

Clicked 'Load More' button to load additional products at (603, 361) on button.load-more-button
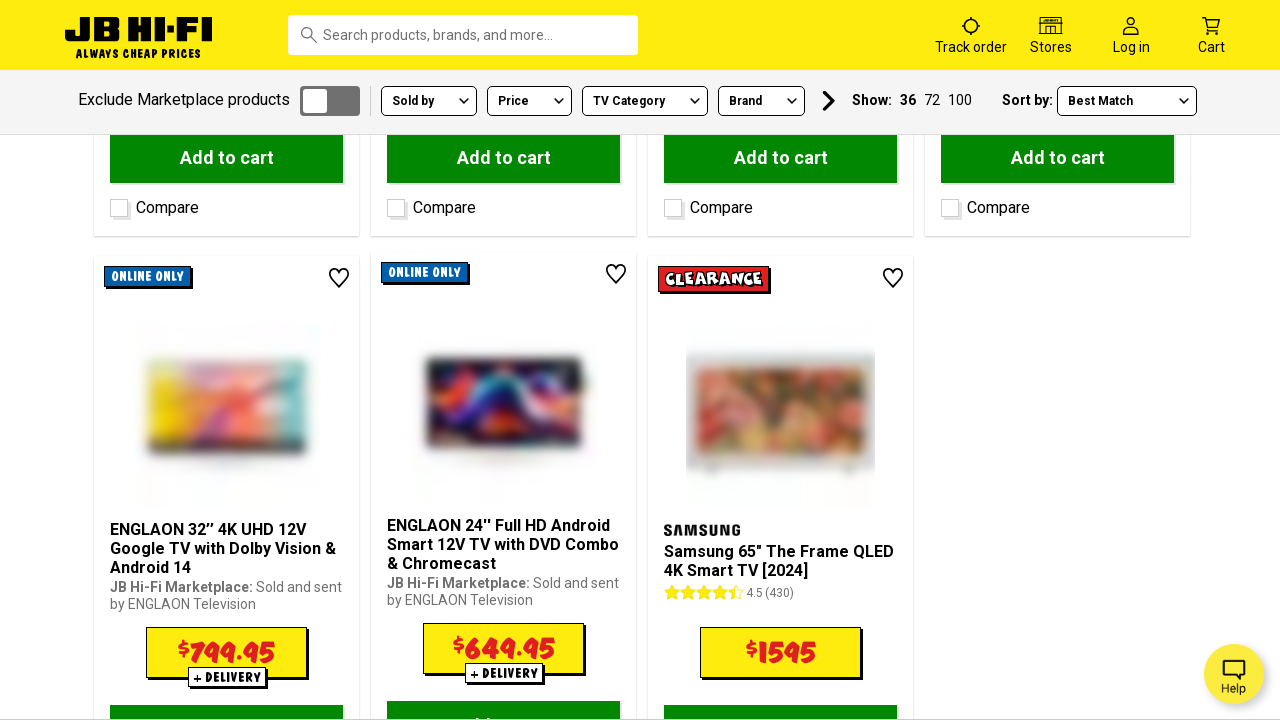

Waited 3 seconds for new products to load
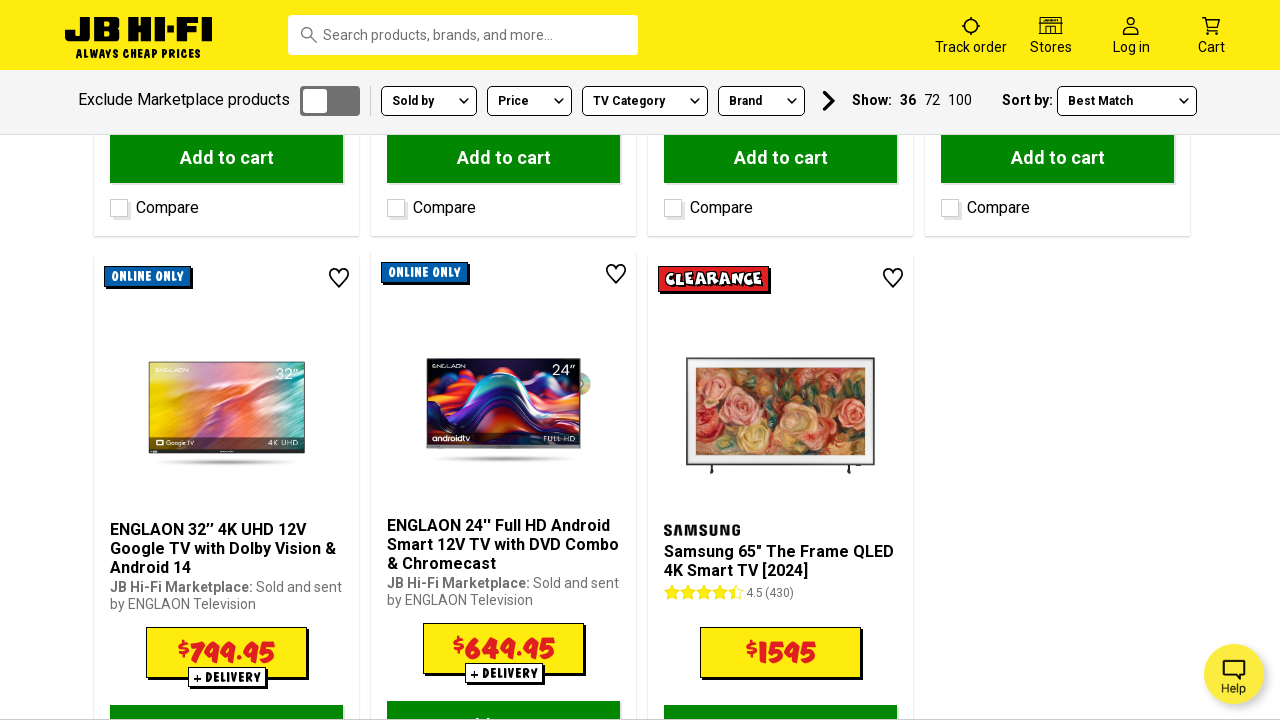

'Load More' button is no longer visible - all products loaded
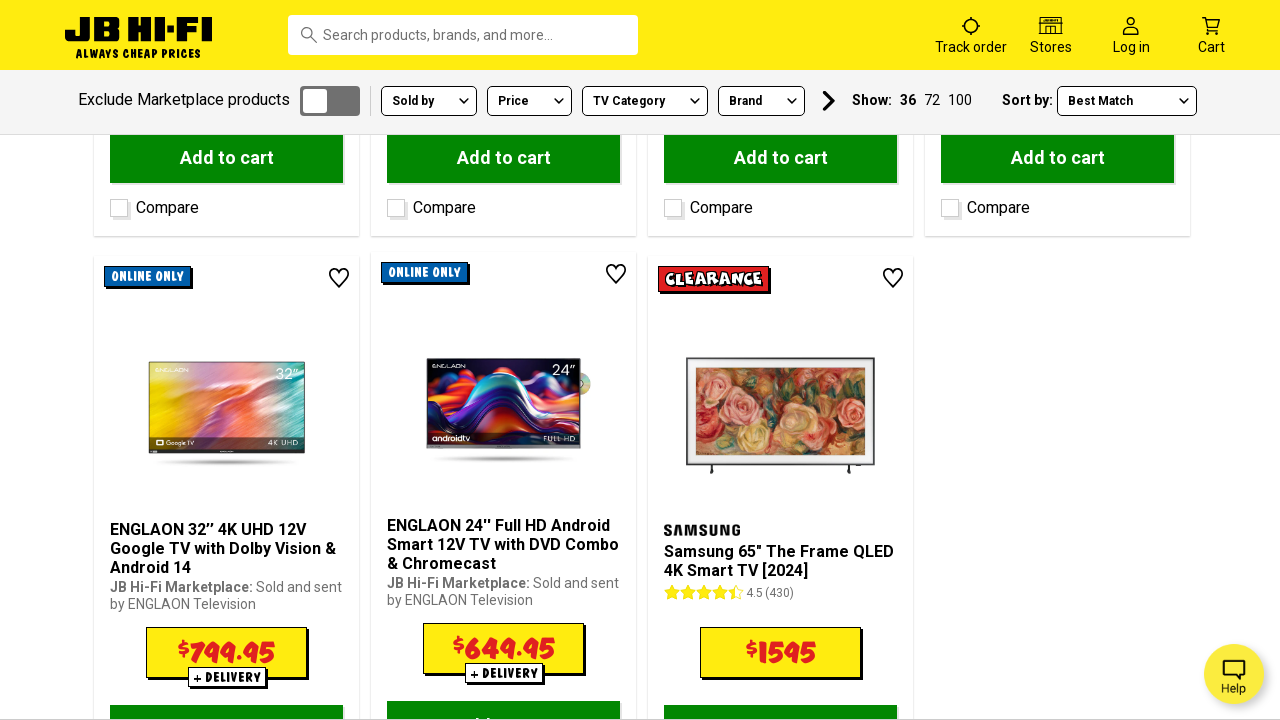

Verified that product cards are present on the page
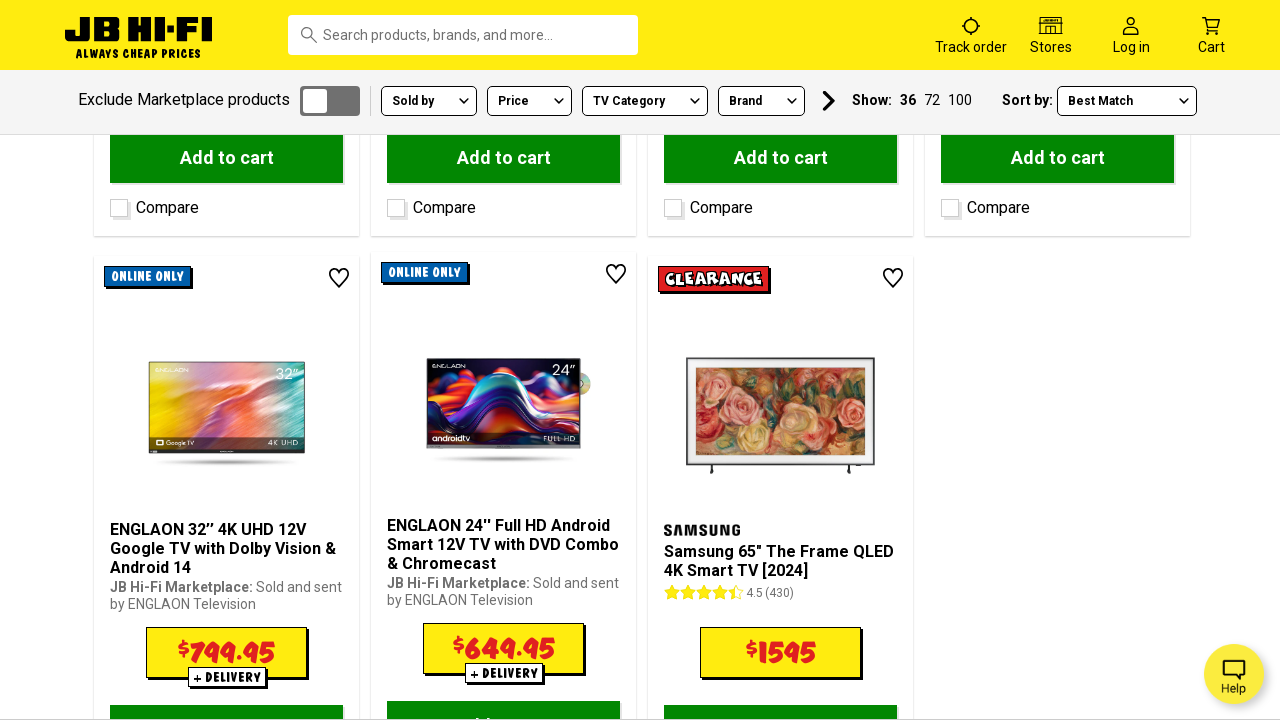

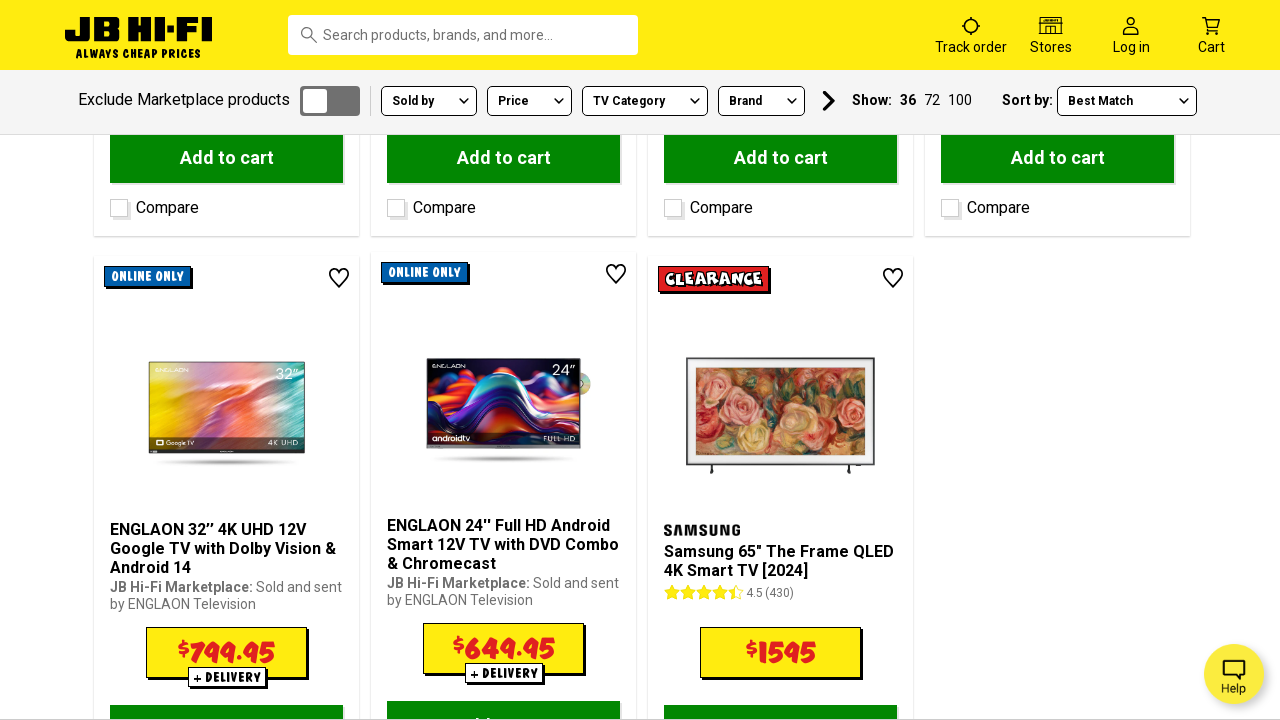